Tests the footer Forum button which redirects to the Parasoft forums

Starting URL: https://parabank.parasoft.com/parabank/index.htm

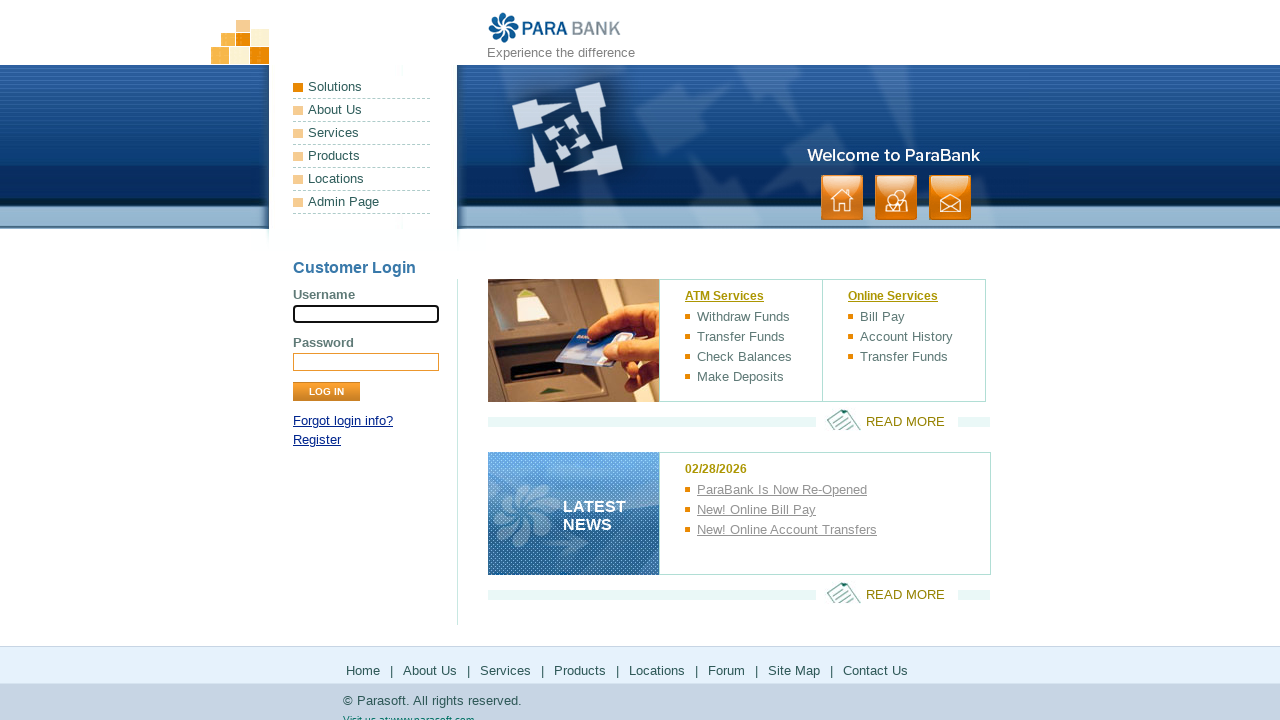

Footer Forum button is visible
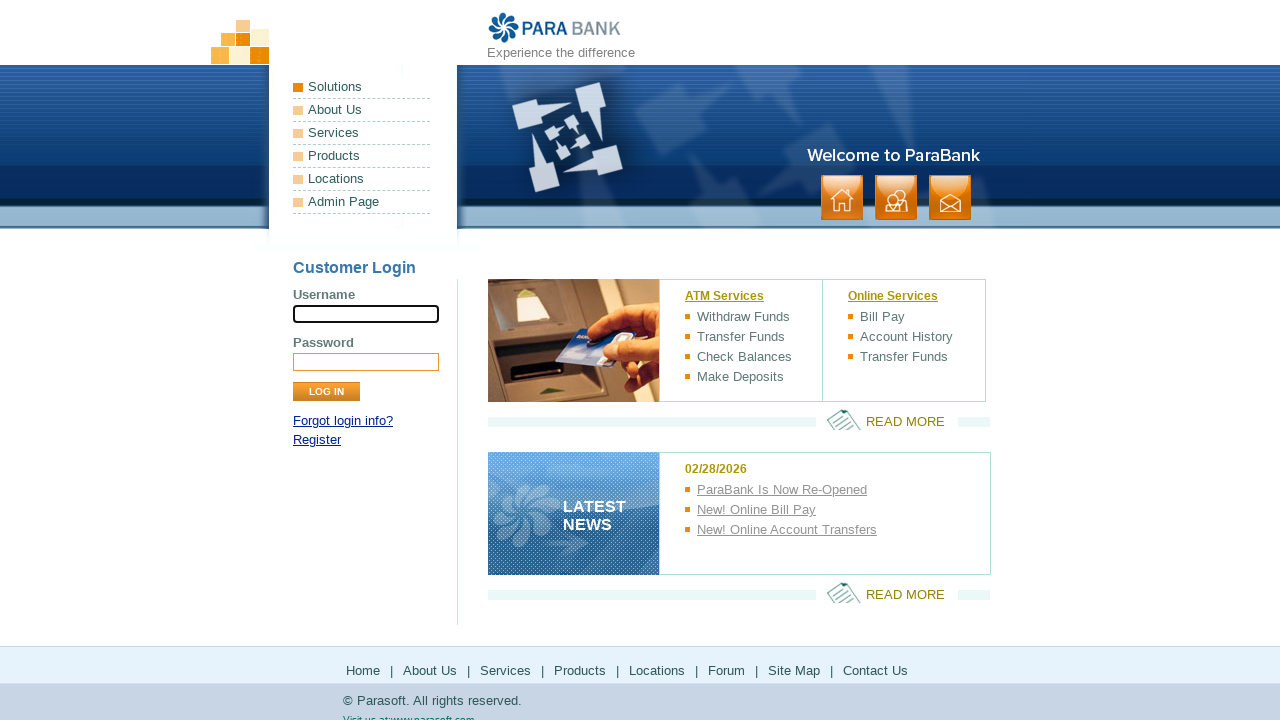

Clicked the Forum button in footer at (726, 670) on xpath=//*[@id='footerPanel']/ul[1]/li[6]/a
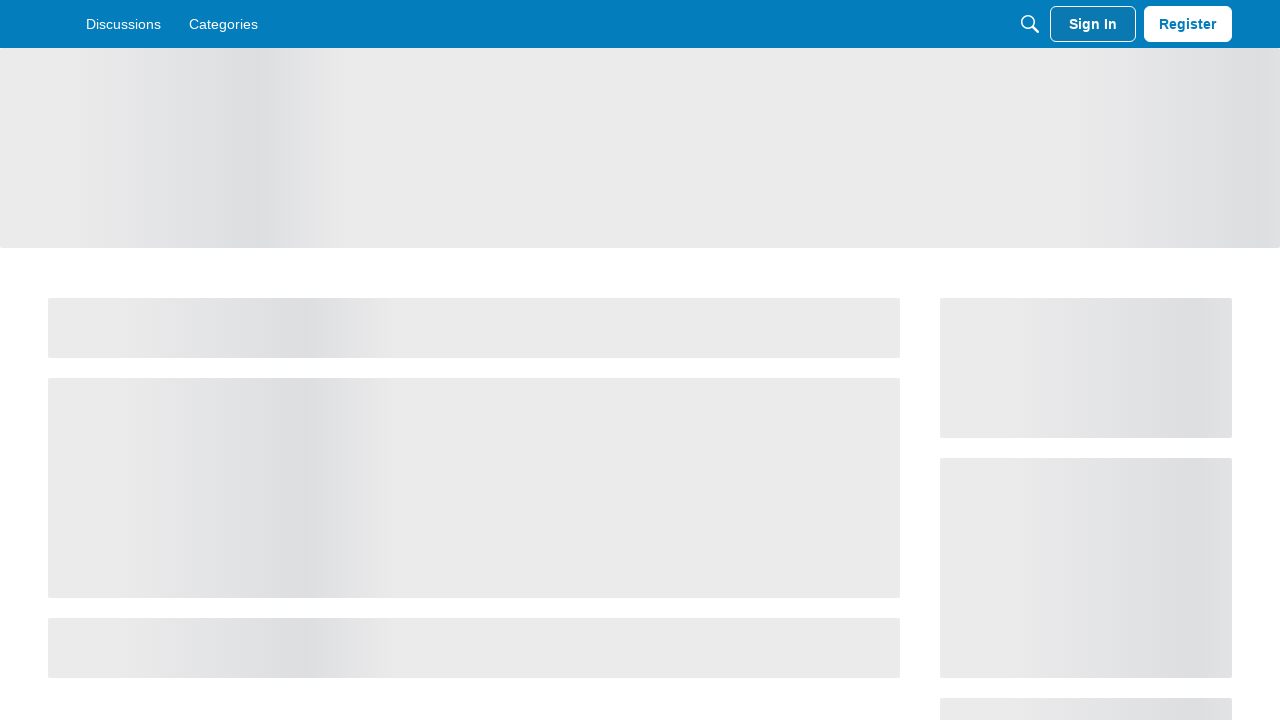

Successfully navigated to Parasoft forums at https://forums.parasoft.com/
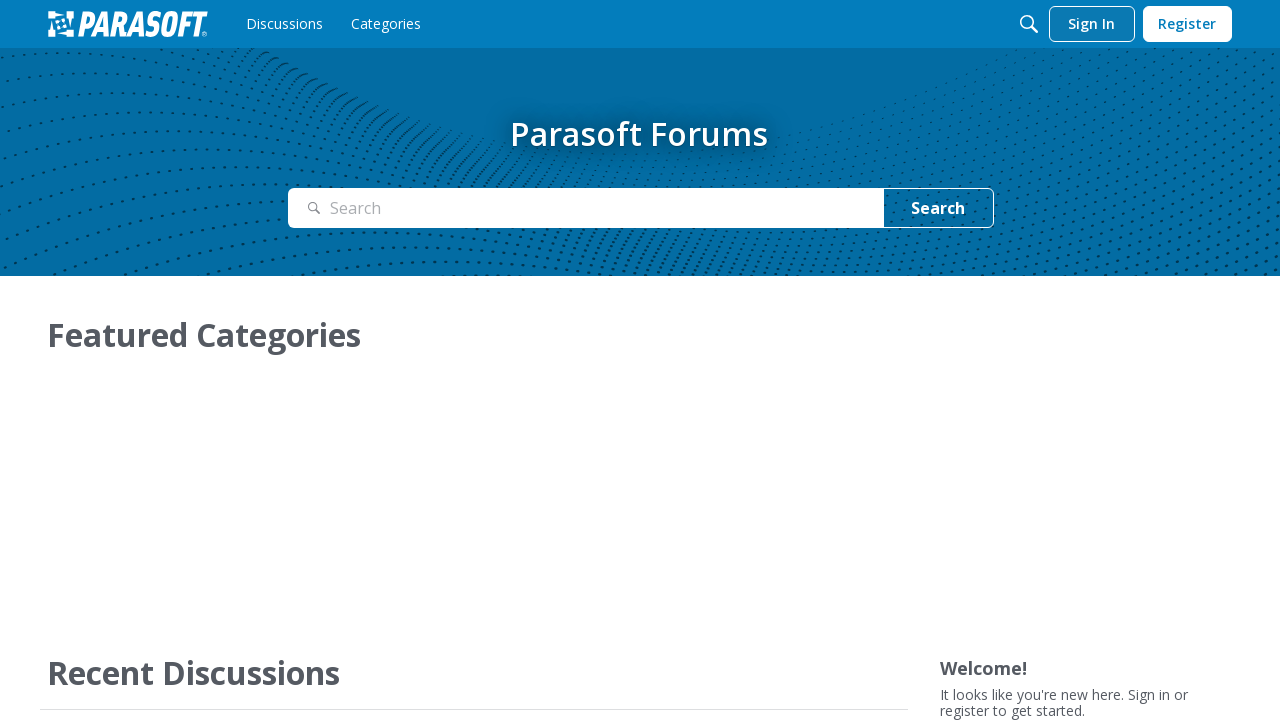

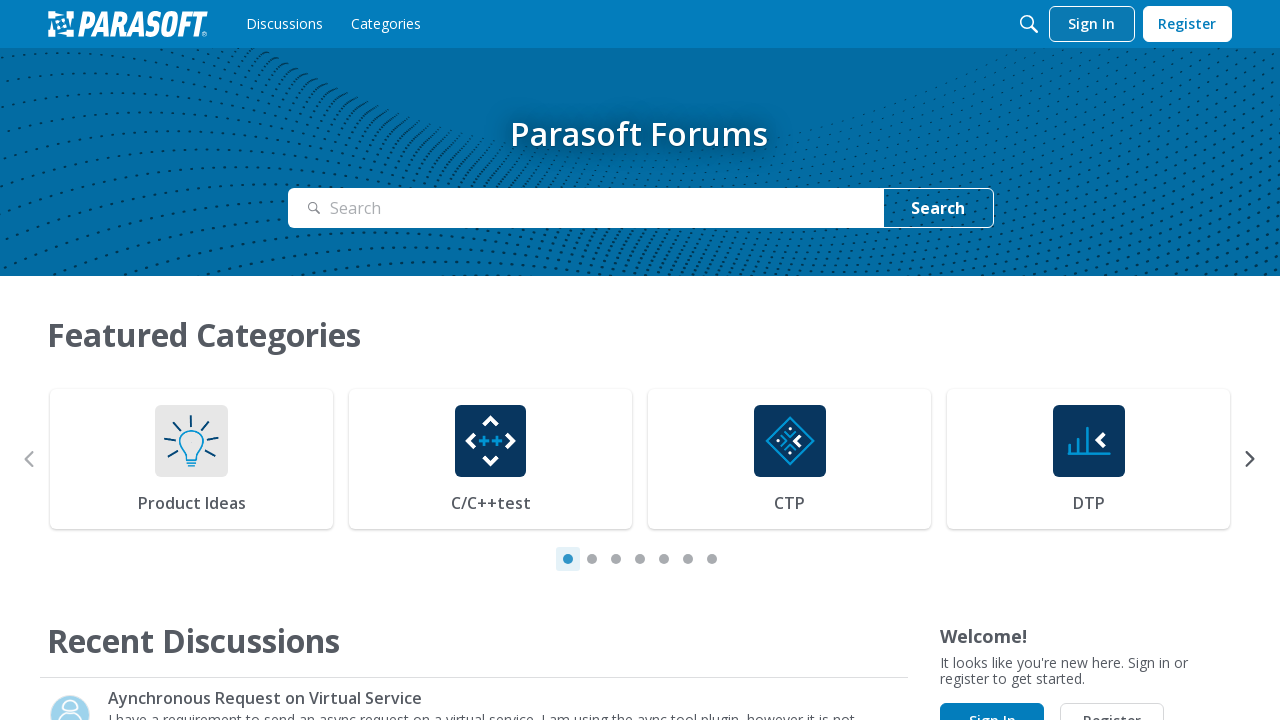